Navigates to Trello homepage and verifies it loads successfully

Starting URL: https://trello.com

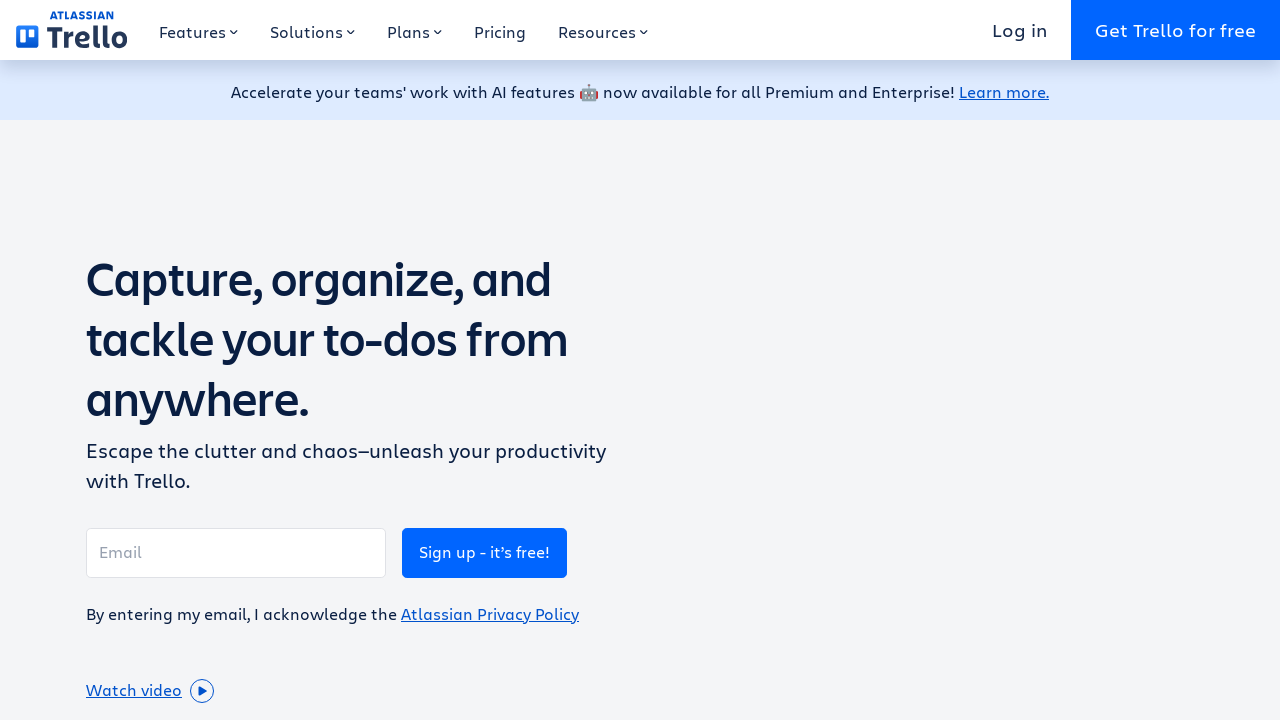

Navigated to Trello homepage
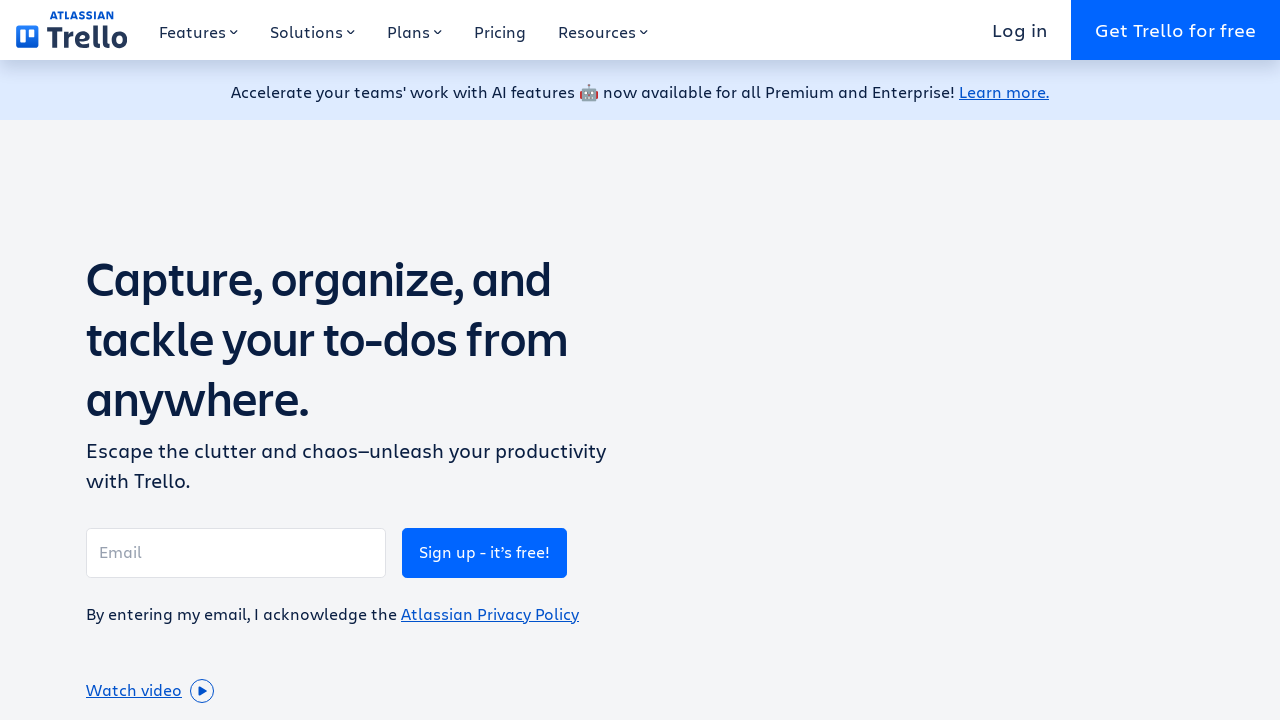

Trello homepage loaded successfully (domcontentloaded state)
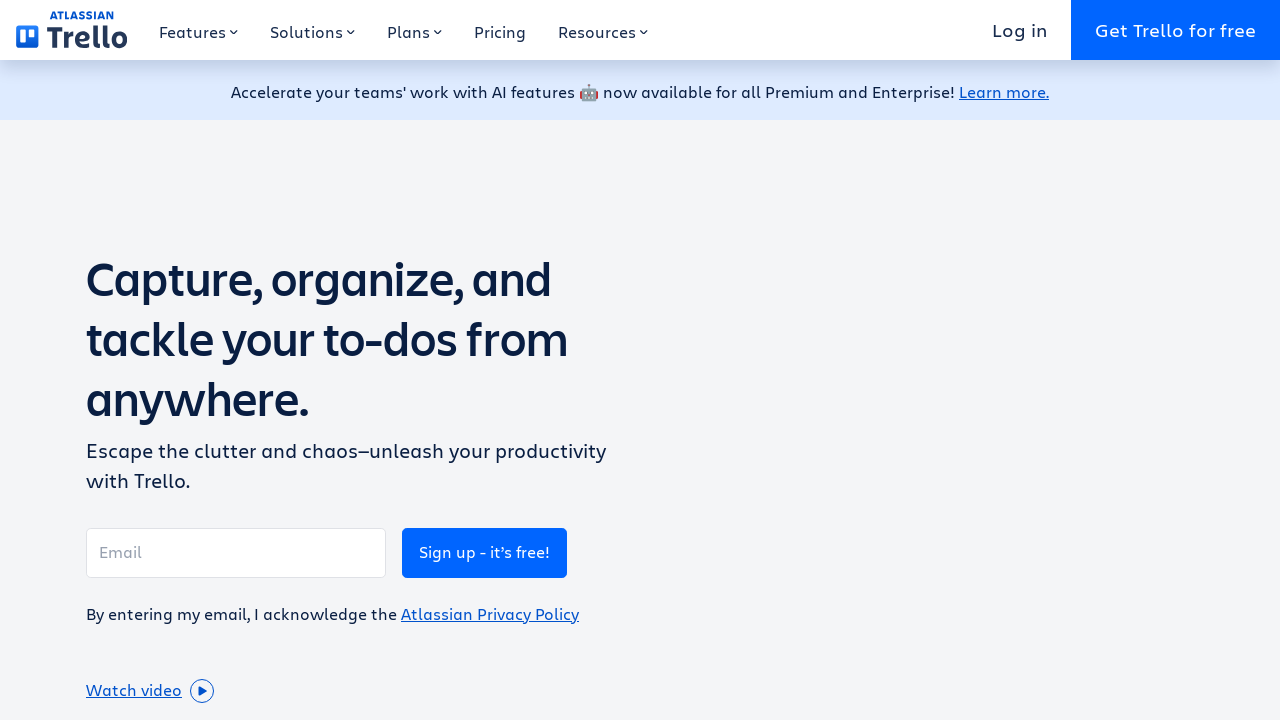

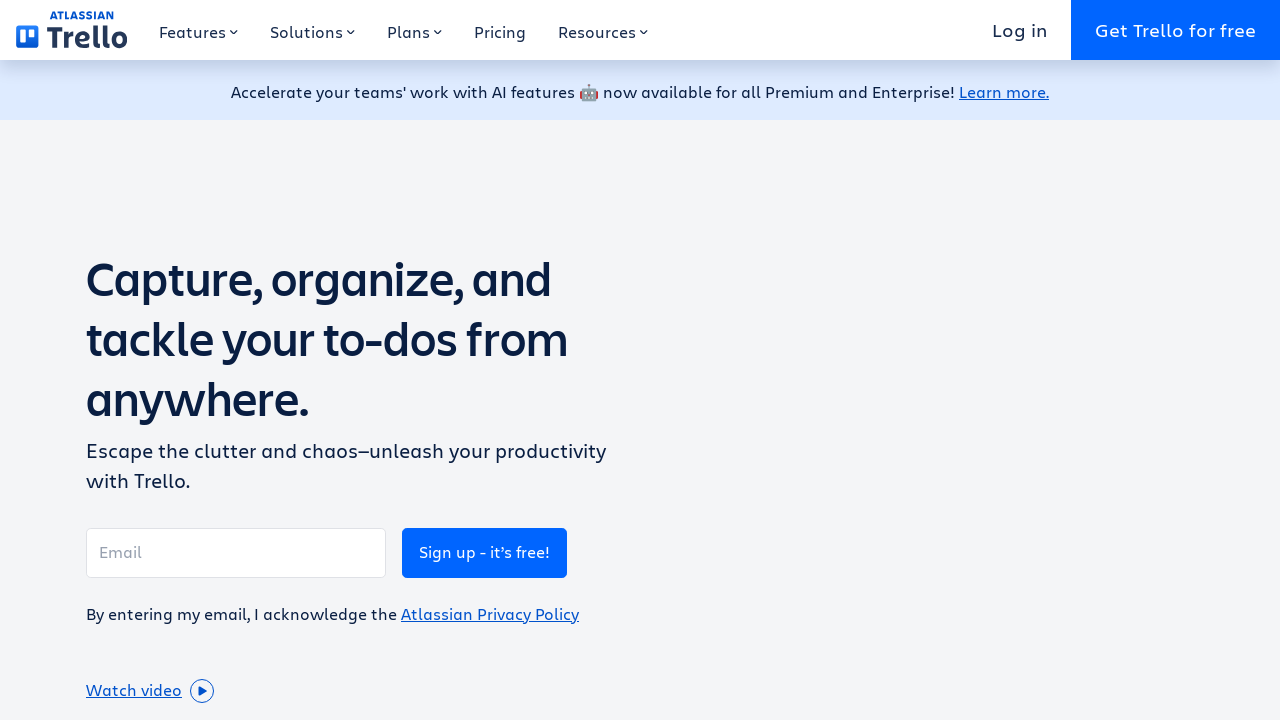